Tests static dropdown functionality by selecting options using different methods: by index, by visible text, and by value on a currency dropdown.

Starting URL: https://rahulshettyacademy.com/dropdownsPractise/

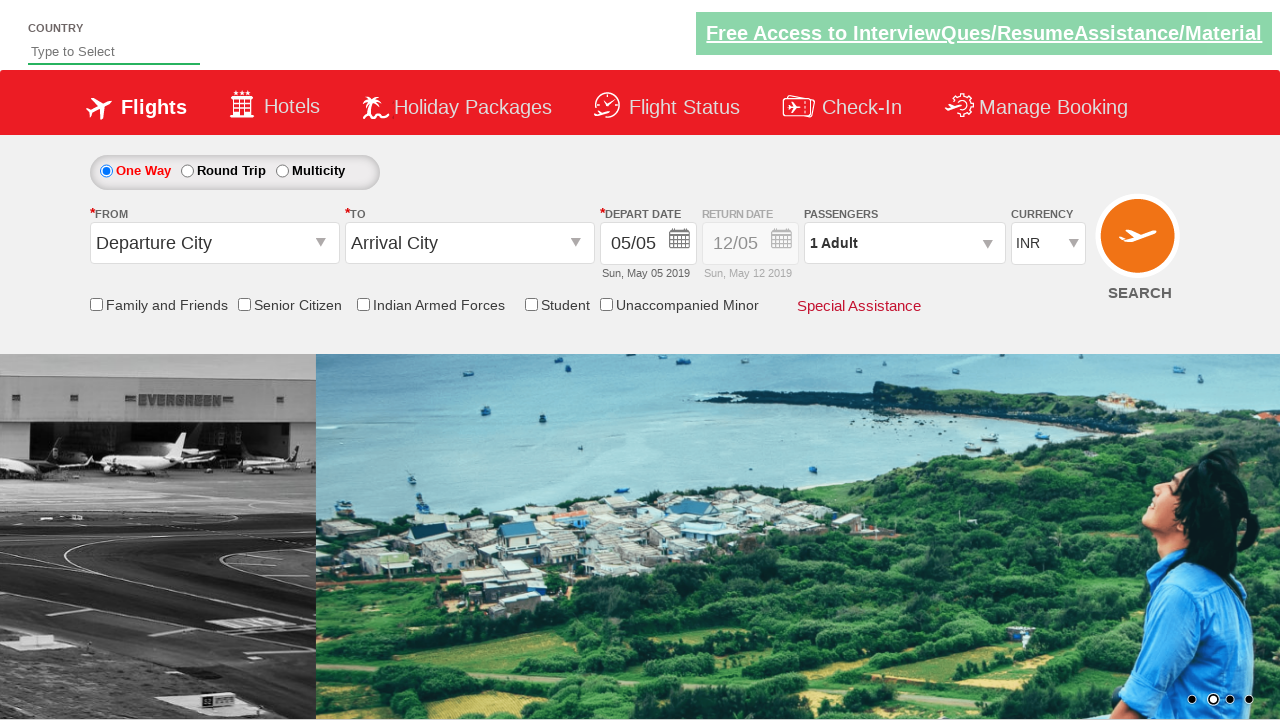

Selected currency dropdown option at index 3 on #ctl00_mainContent_DropDownListCurrency
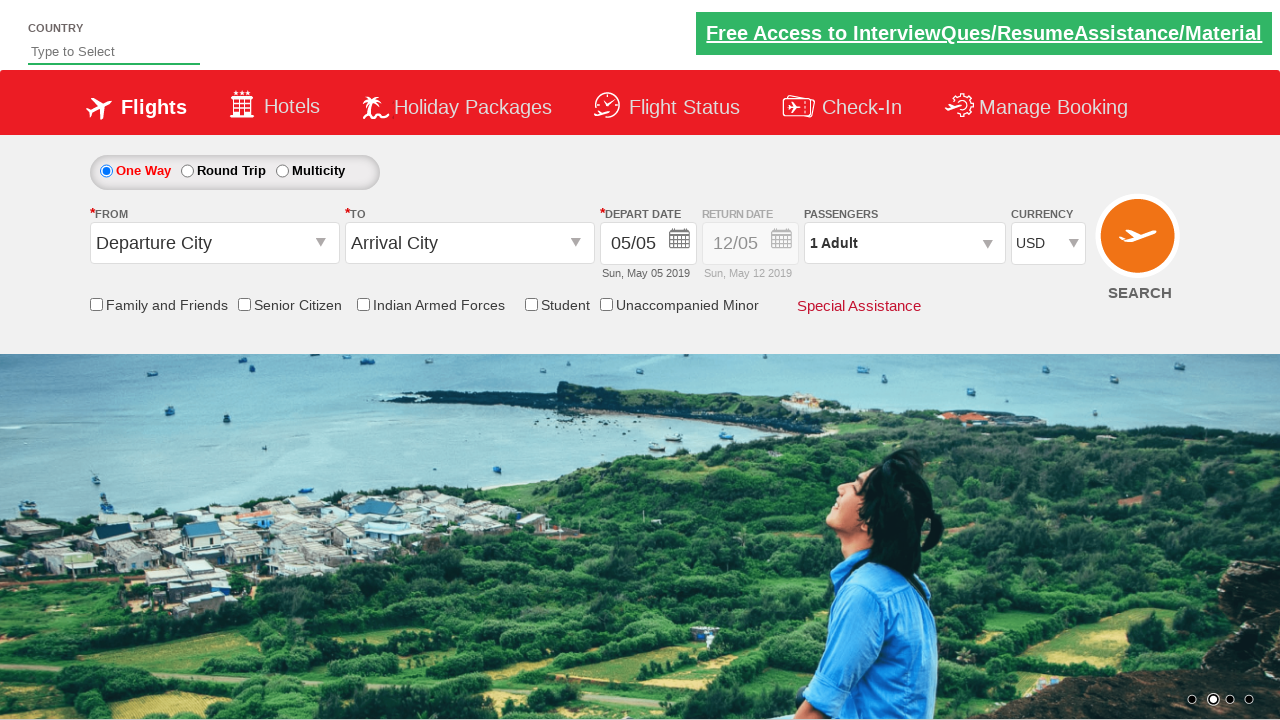

Verified that index 3 option is selected in currency dropdown
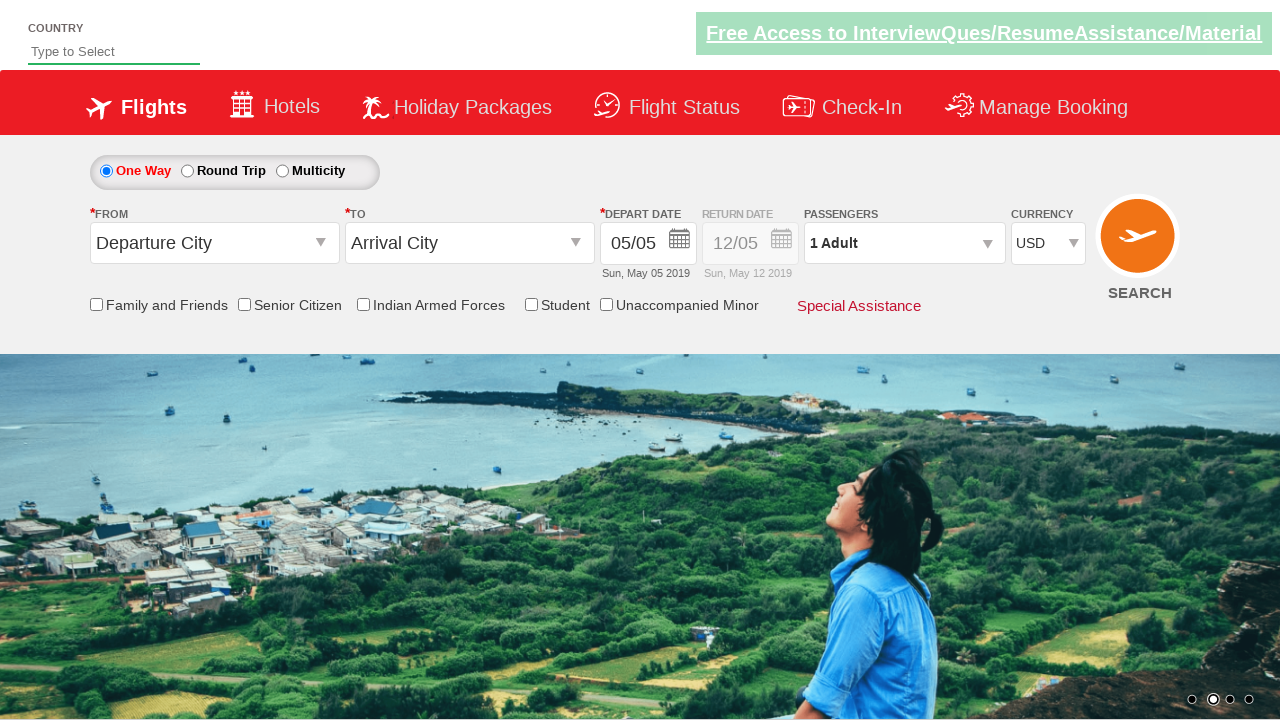

Selected AED option by visible text in currency dropdown on #ctl00_mainContent_DropDownListCurrency
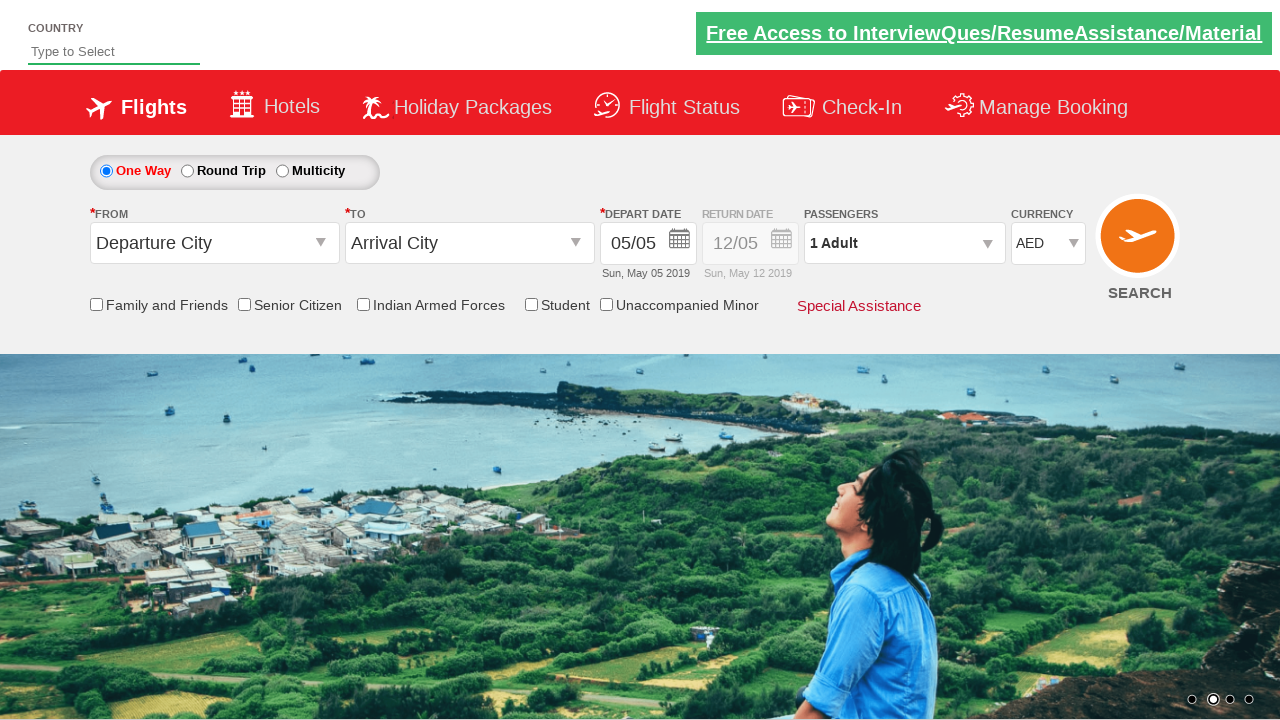

Verified that AED option is selected in currency dropdown
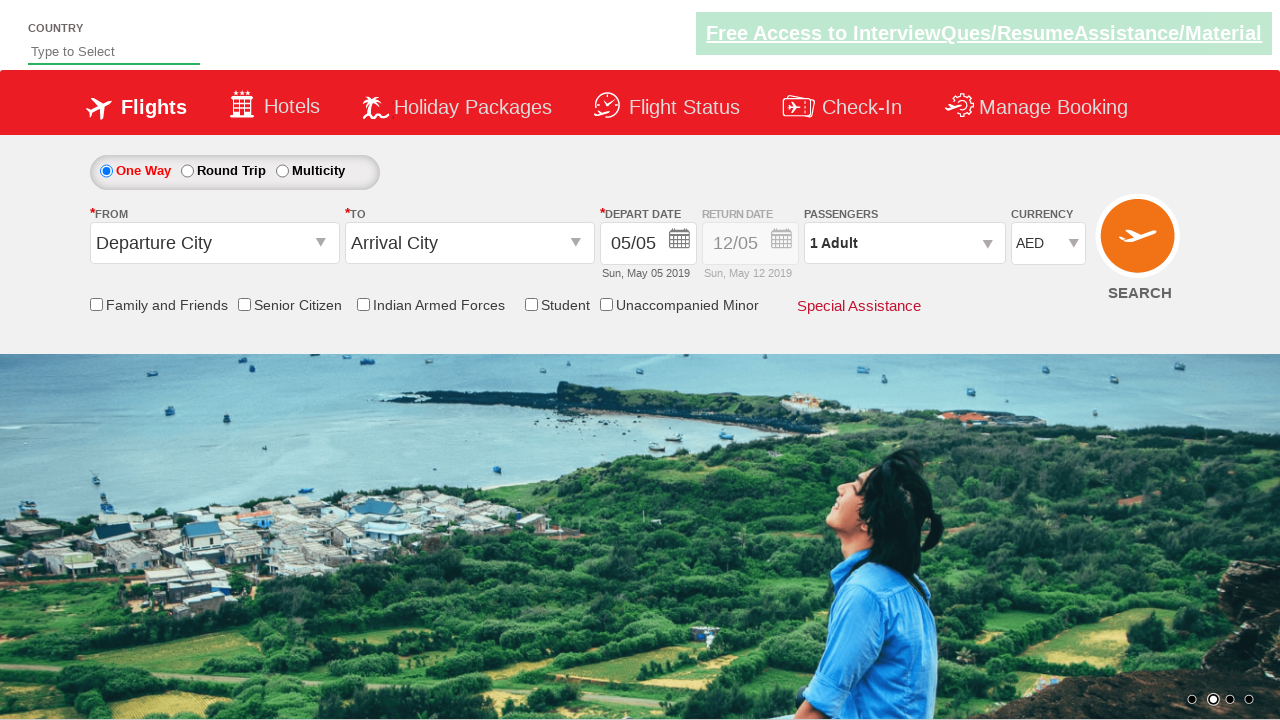

Selected INR option by value in currency dropdown on #ctl00_mainContent_DropDownListCurrency
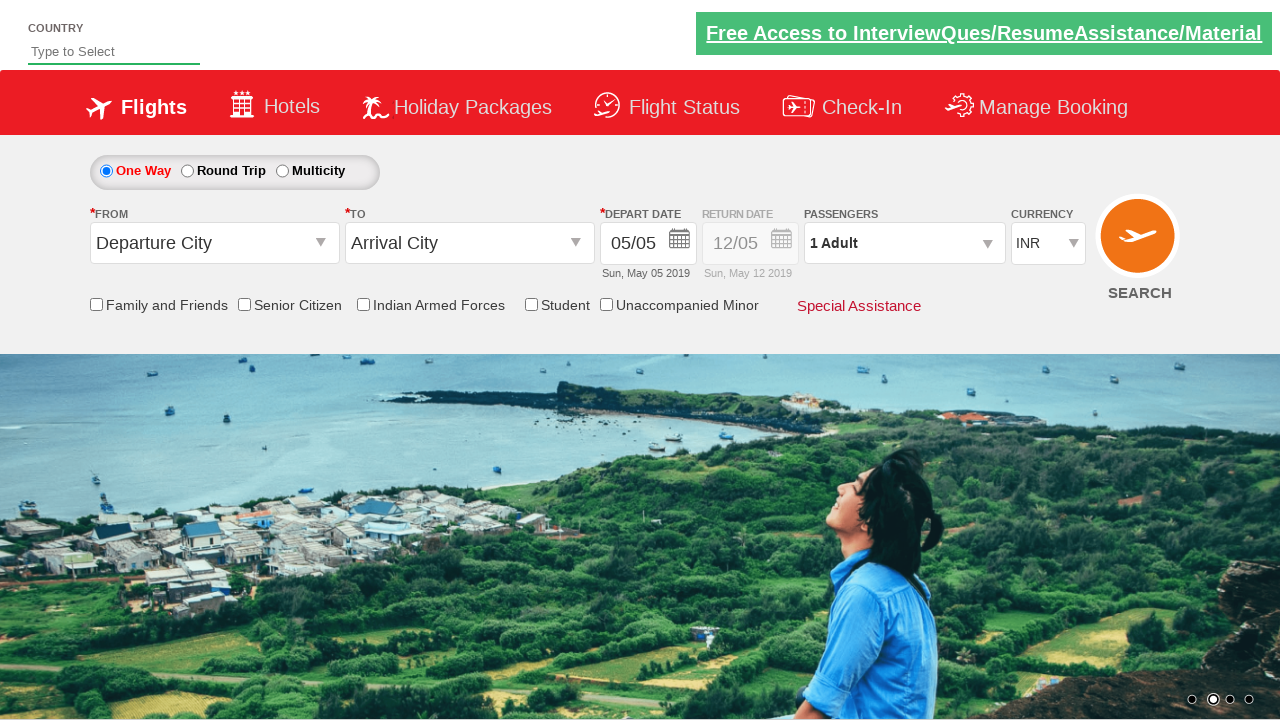

Verified that INR option is selected in currency dropdown
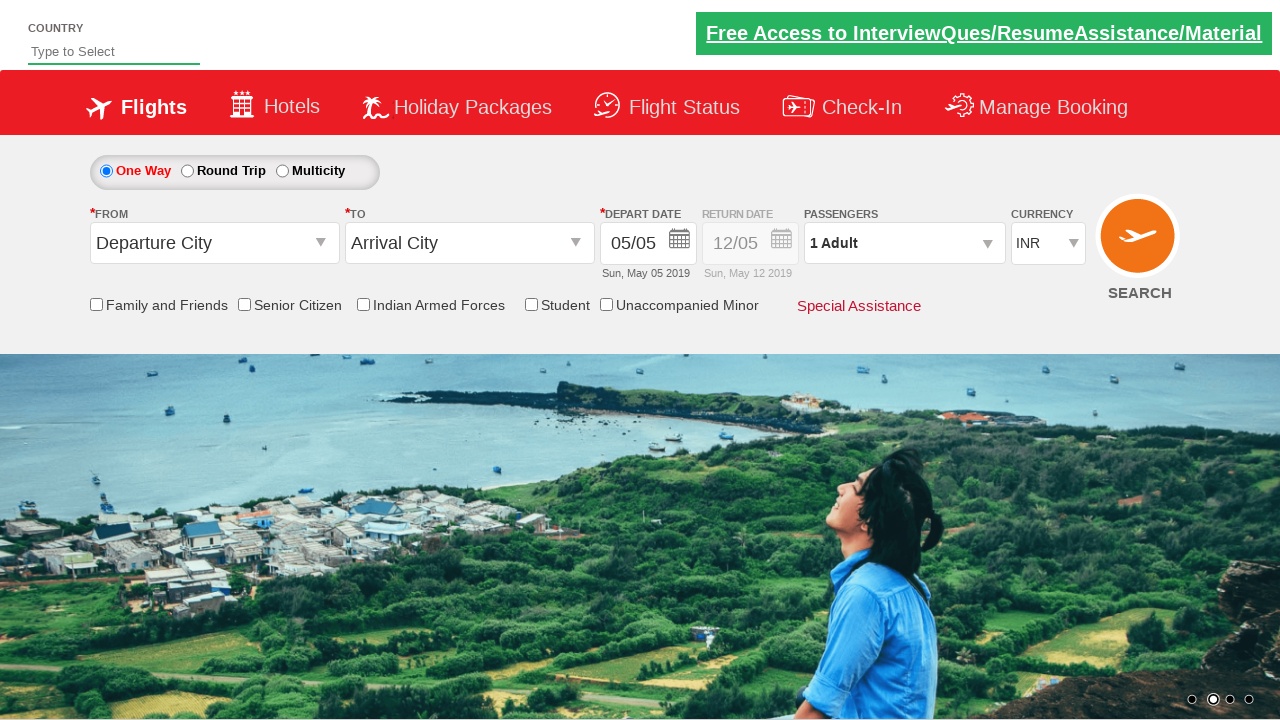

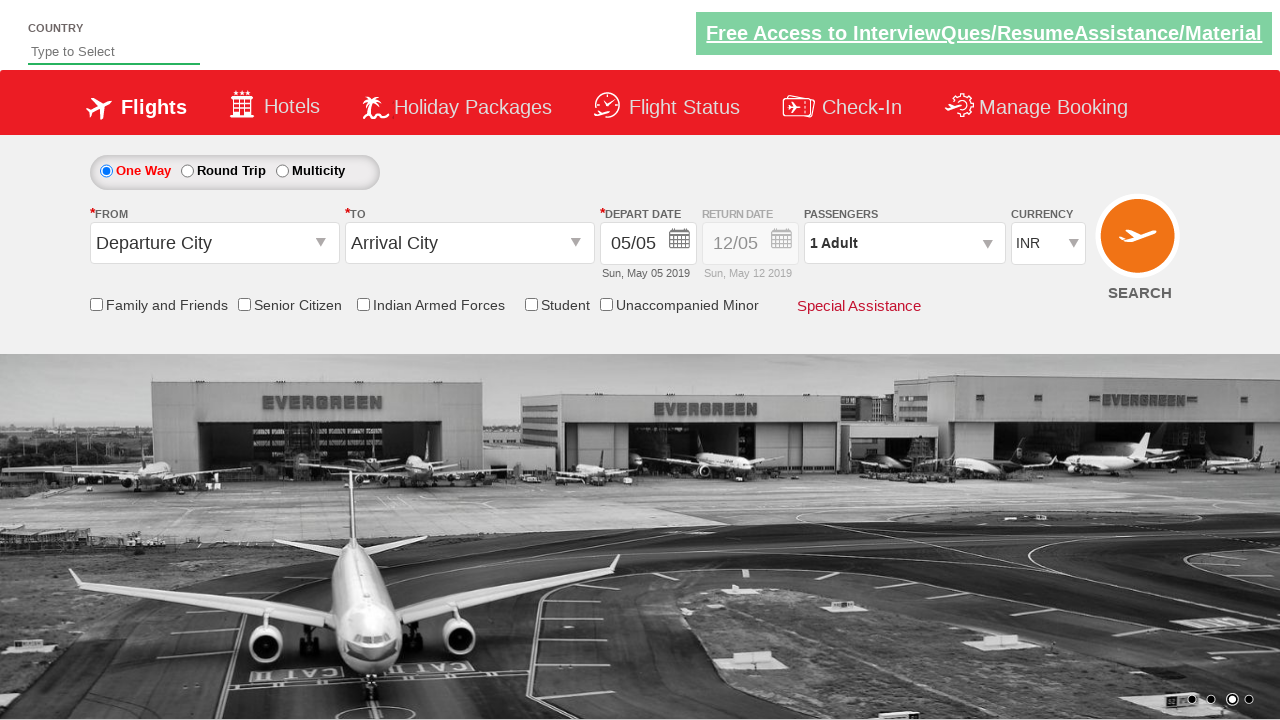